Tests the "New Window" button functionality by clicking it, switching to the newly opened window, reading the heading text, and closing the new window before switching back to the parent window.

Starting URL: https://demoqa.com/browser-windows

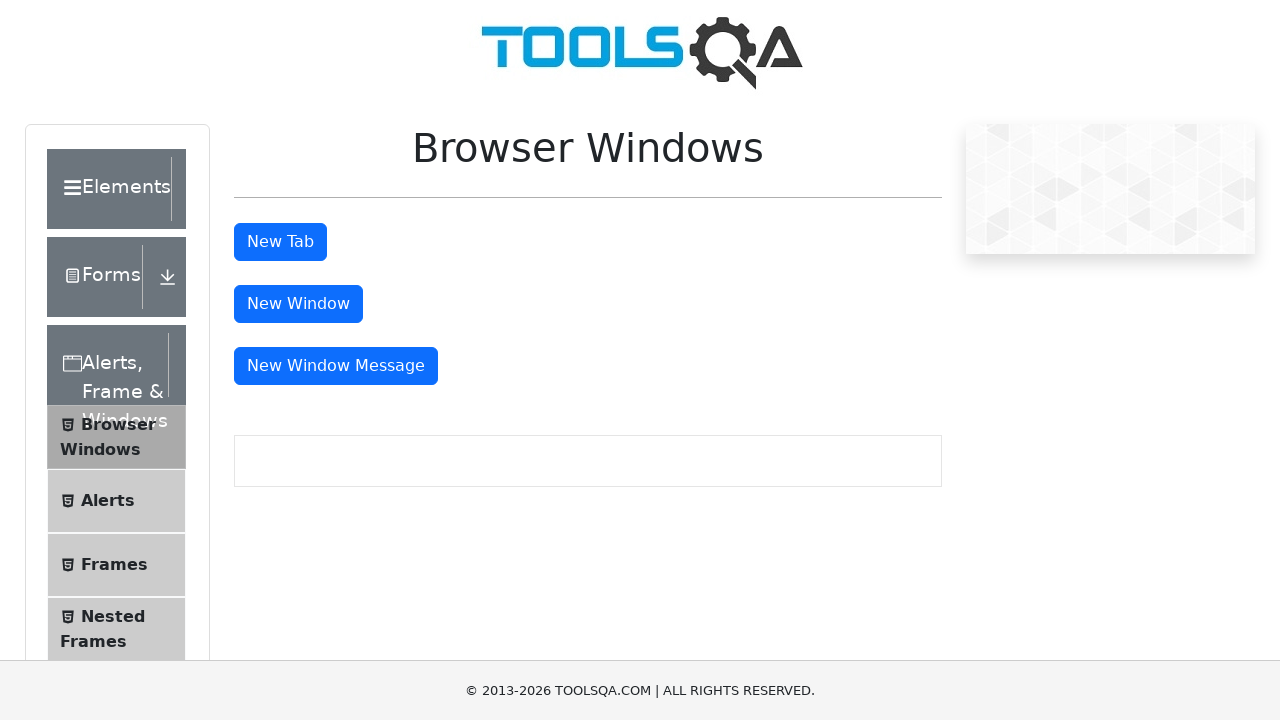

Clicked 'New Window' button to open a new window at (298, 304) on #windowButton
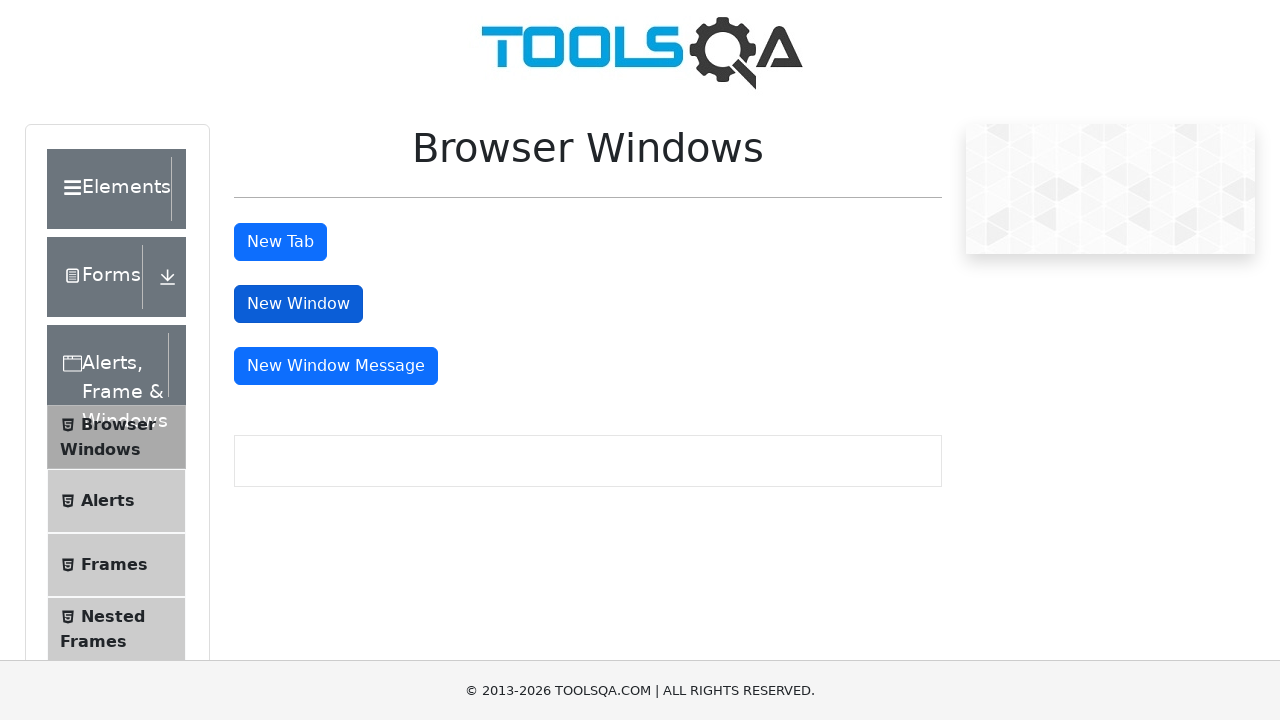

New window opened and captured
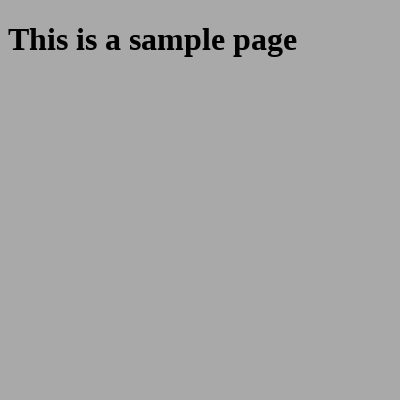

Waited for heading element to load in new window
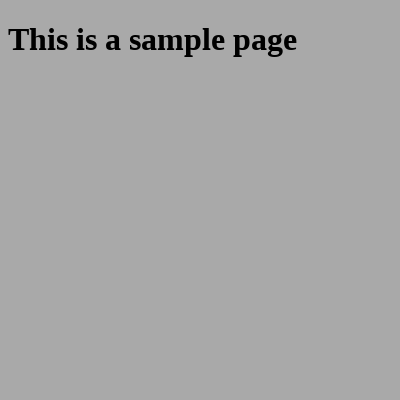

Read heading text from new window: 'This is a sample page'
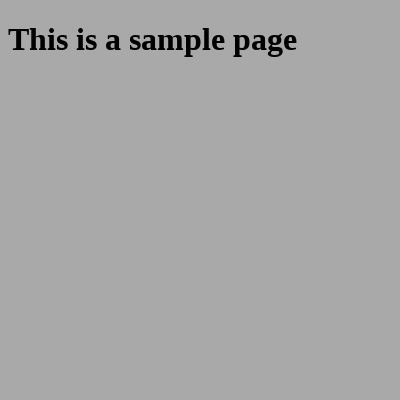

Closed the new window
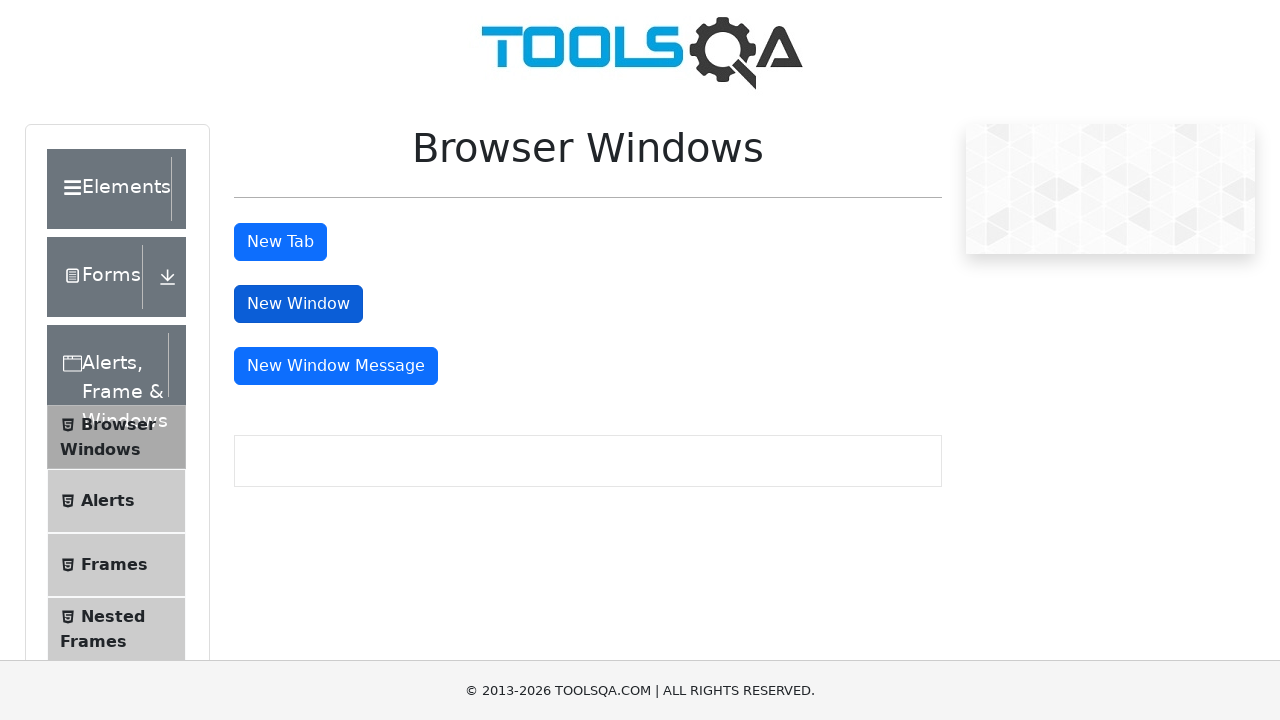

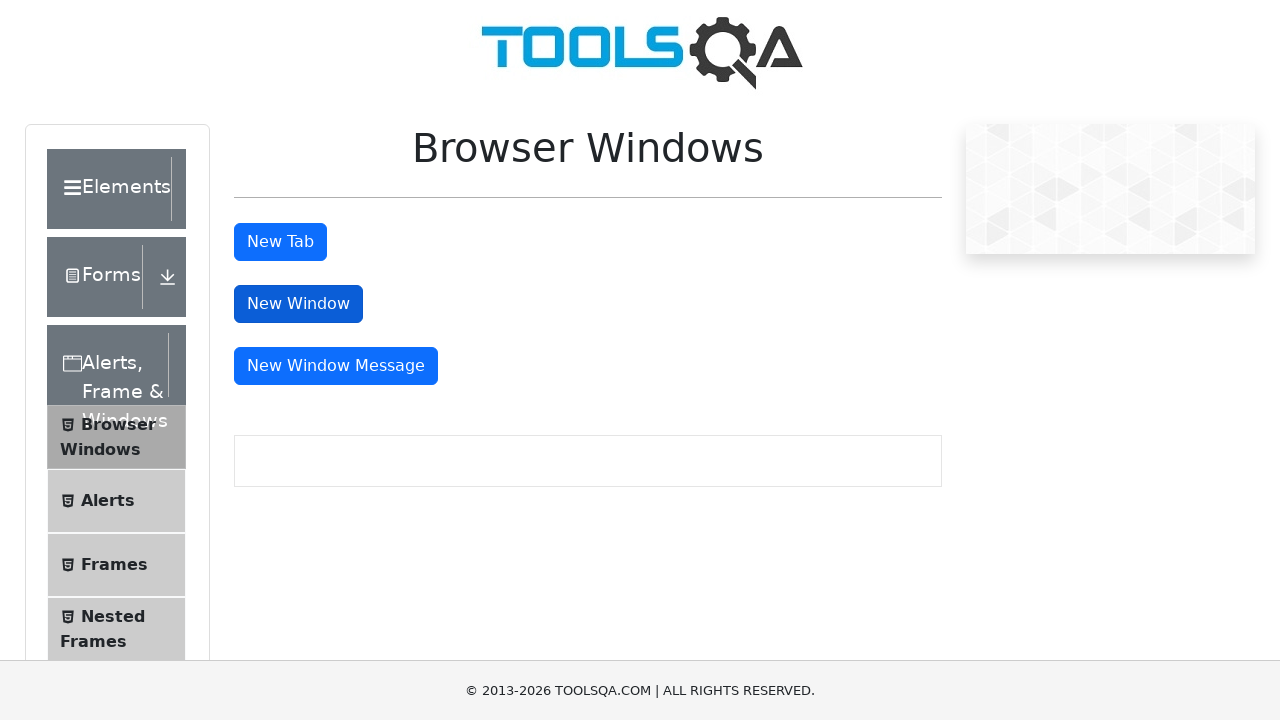